Tests the download functionality on Townfolio demographics page by clicking download links and selecting Excel format from the download dialog

Starting URL: https://townfolio.co/nl/whitbourne/demographics

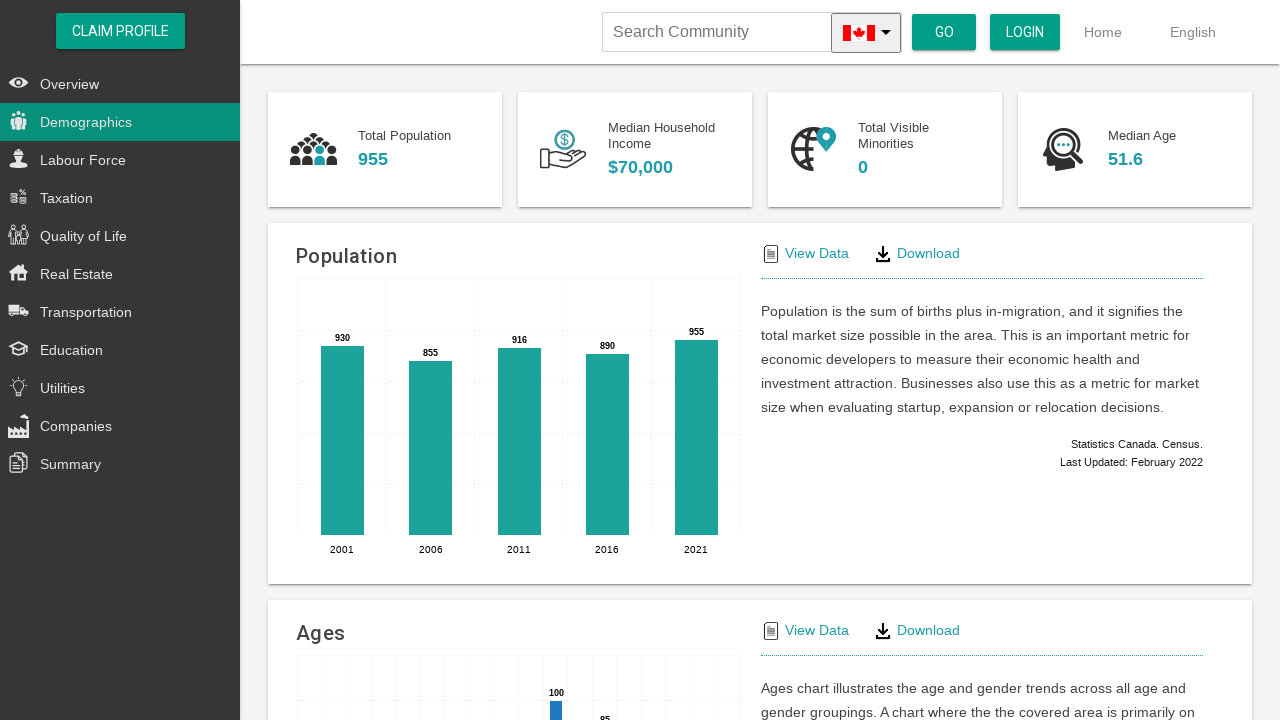

Waited for page to load with networkidle state
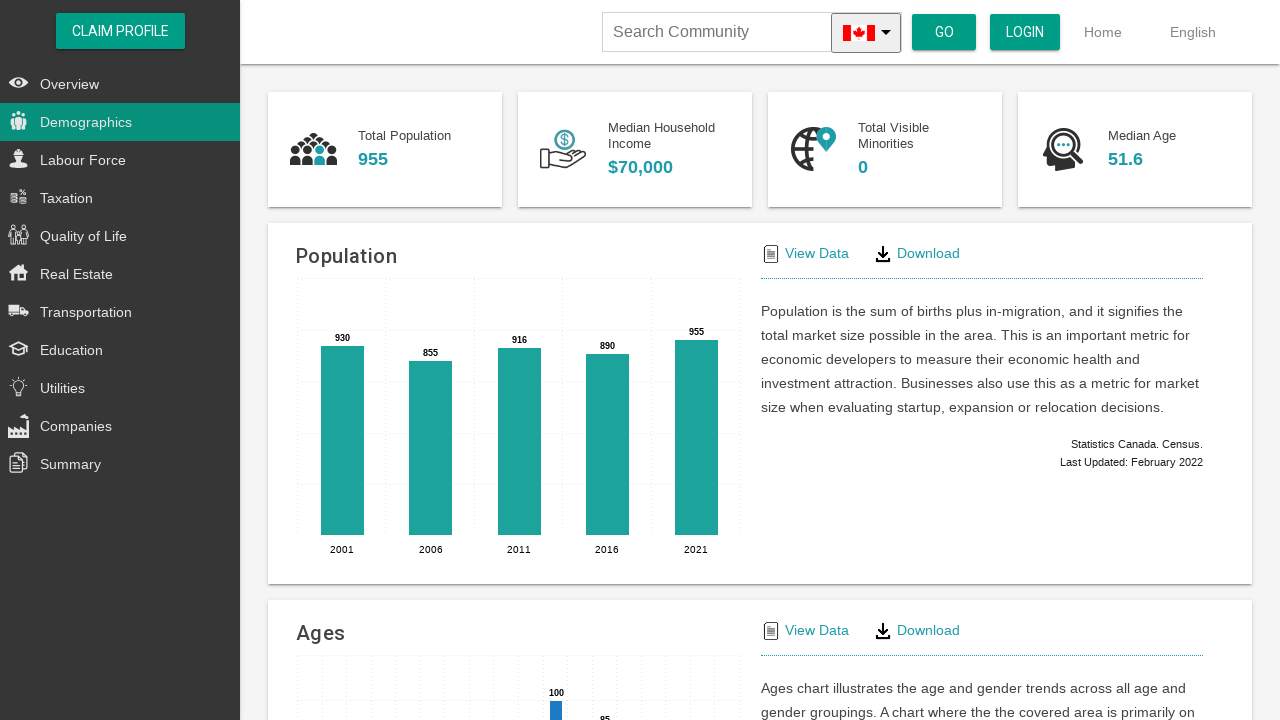

Located first Download link on demographics page
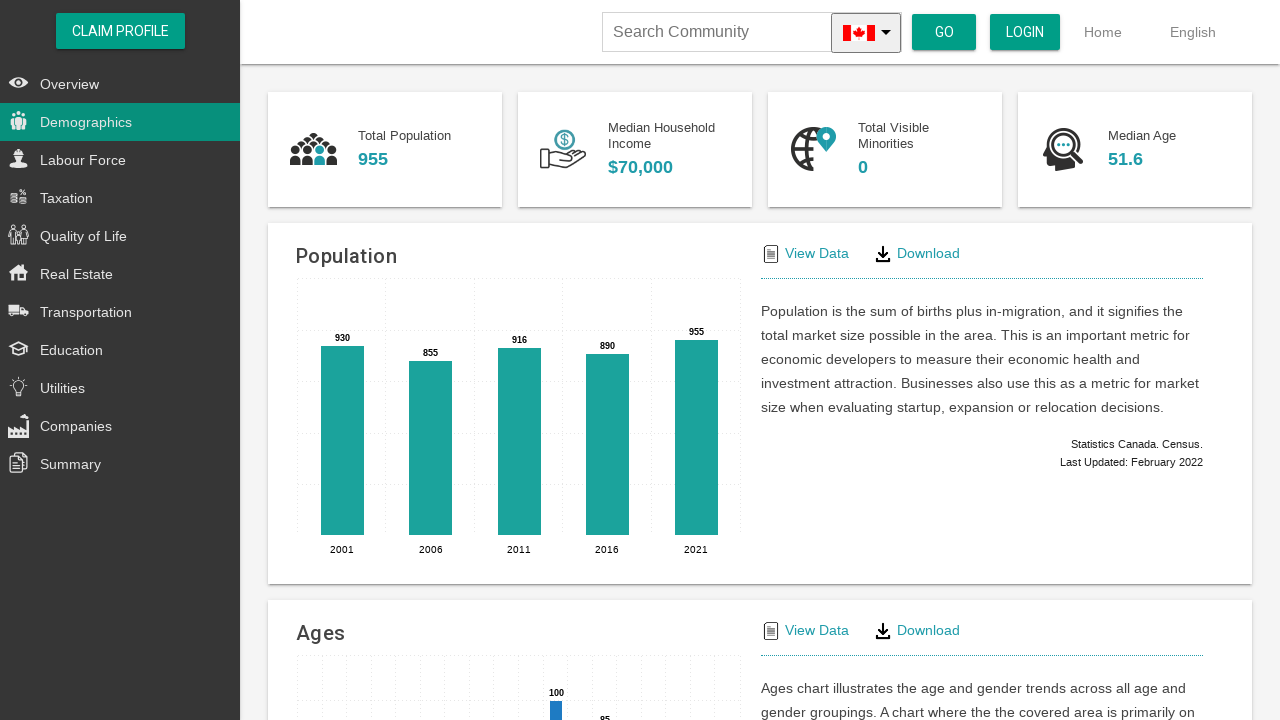

Clicked the first Download link at (916, 254) on a:has-text('Download') >> nth=0
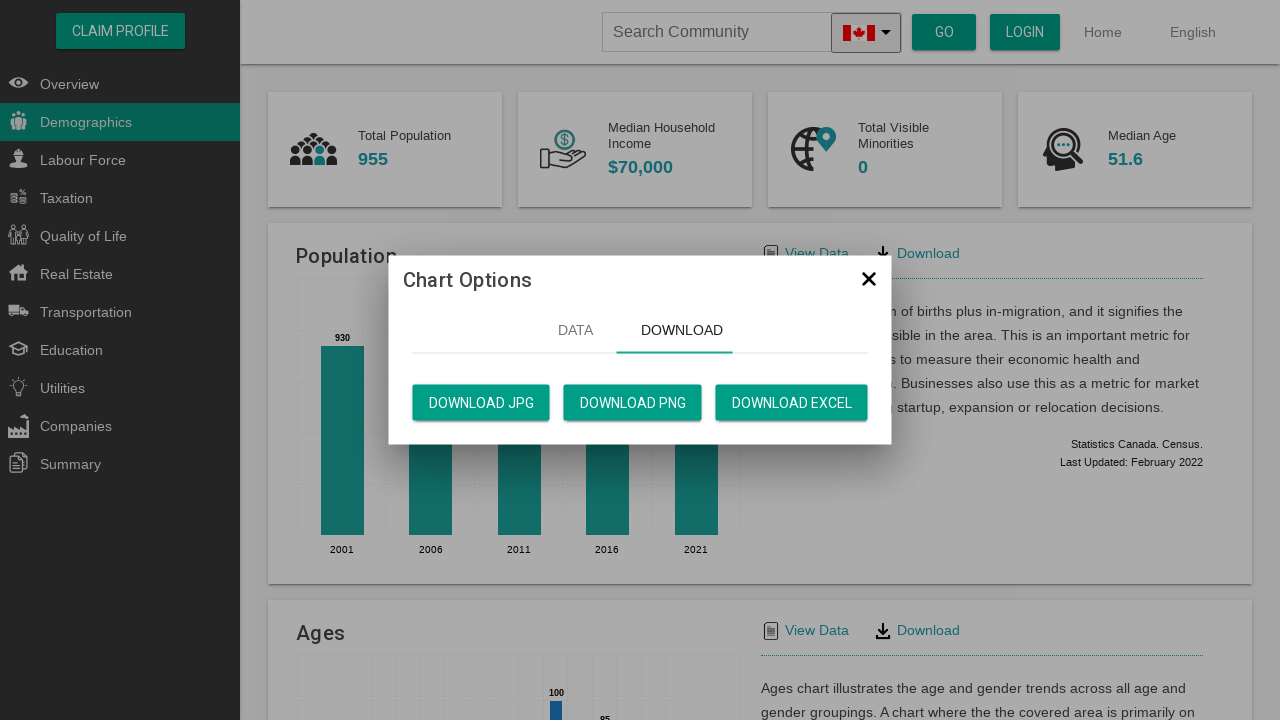

Download dialog appeared with Excel format option
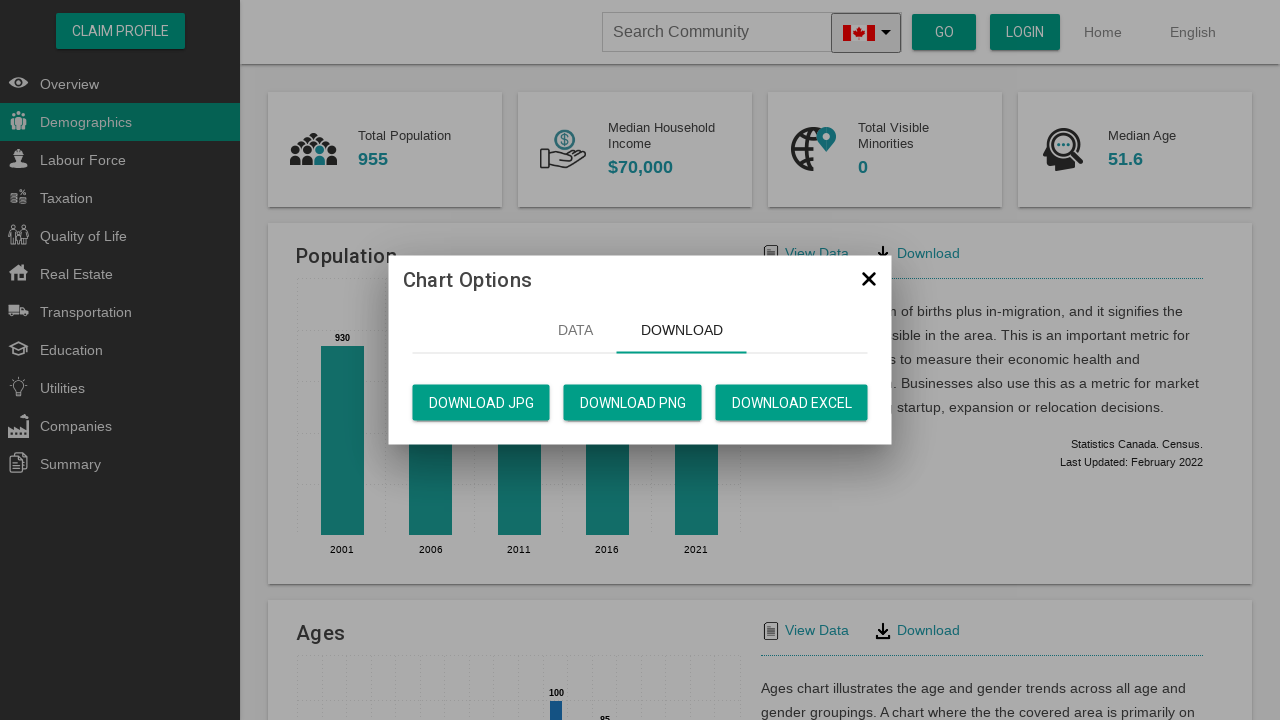

Clicked Excel button to select Excel format for download at (792, 402) on button:has-text('Excel')
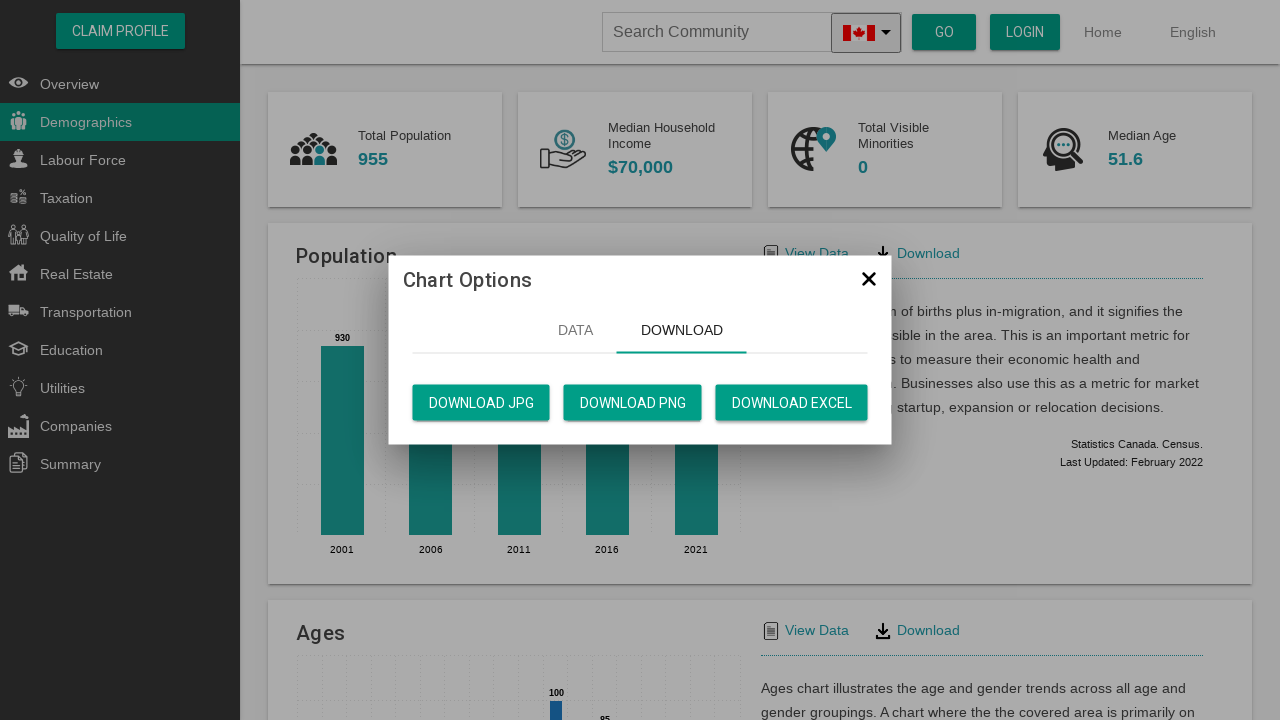

Dialog actions area appeared
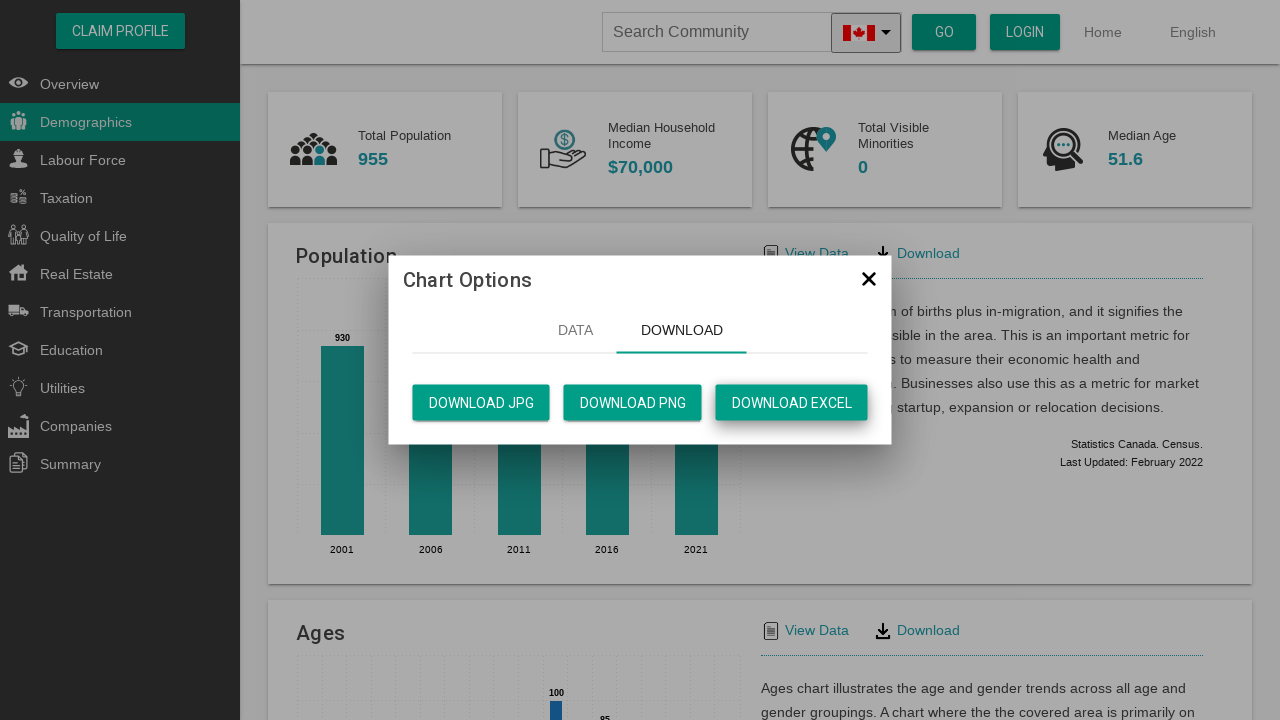

Clicked dialog actions area to close the download dialog at (868, 278) on .tf-dialog__actions
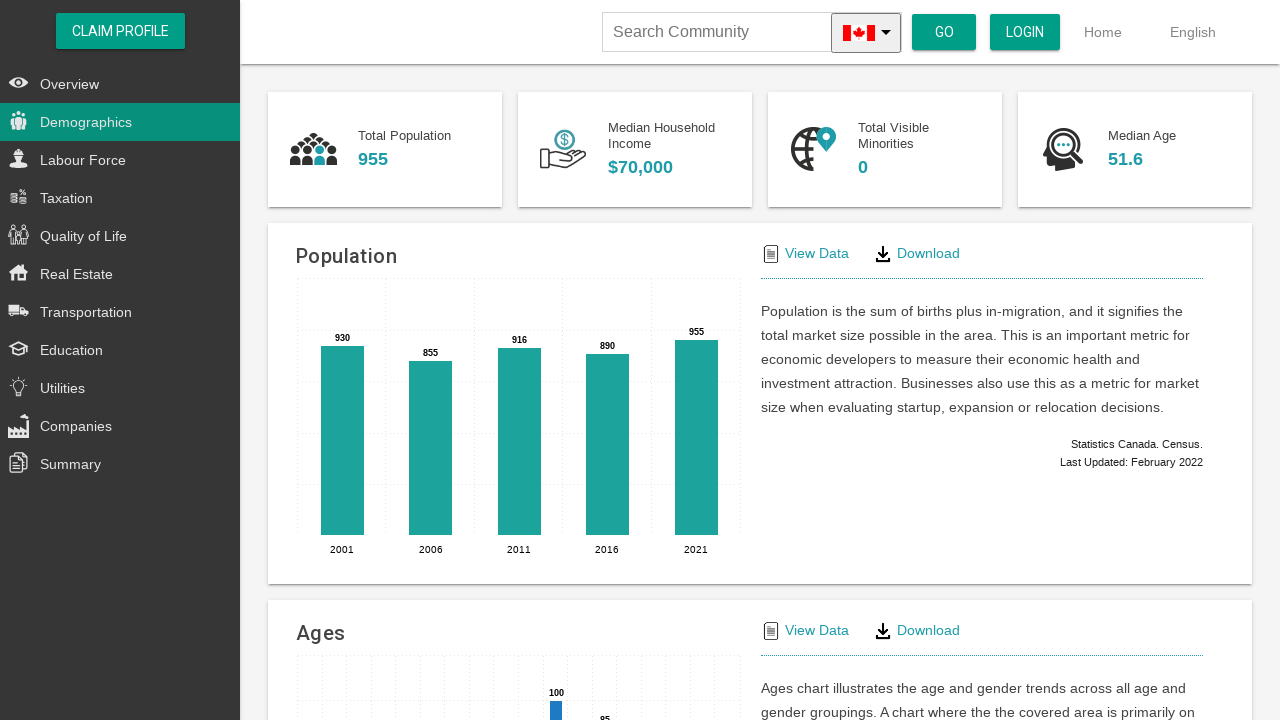

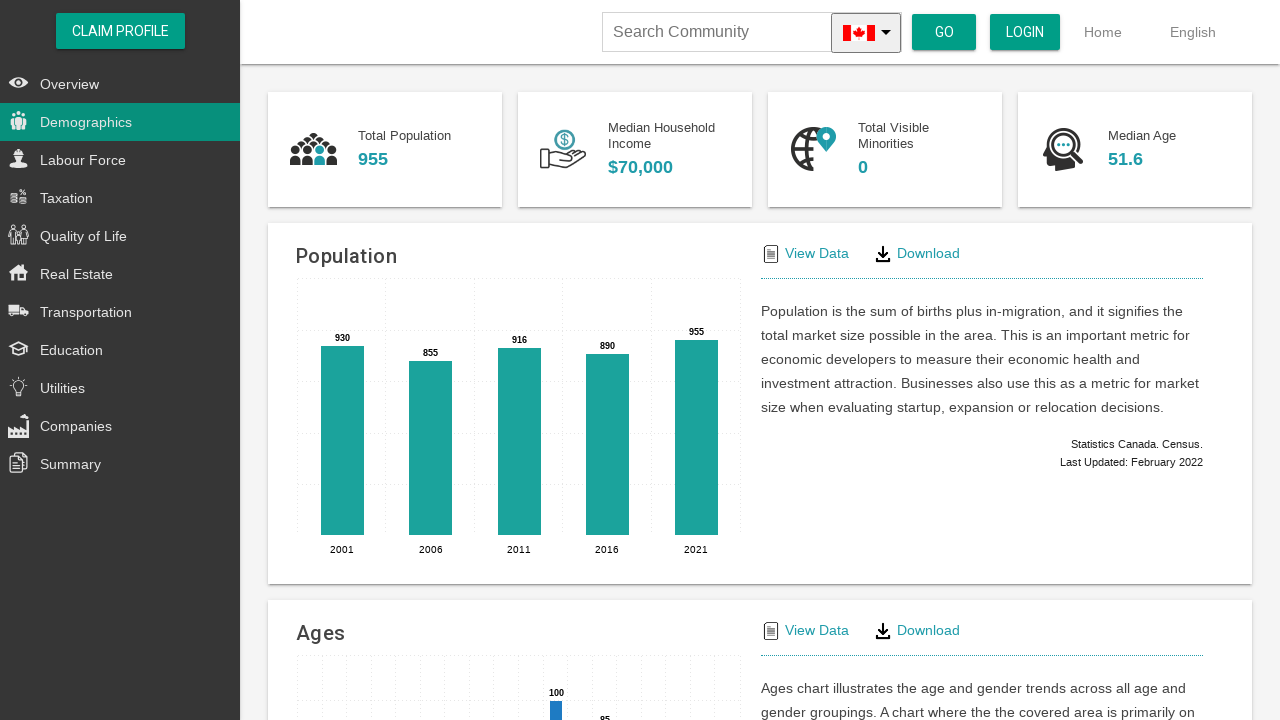